Tests mouse hover functionality by moving the mouse over a menu item.

Starting URL: https://demoqa.com/menu/

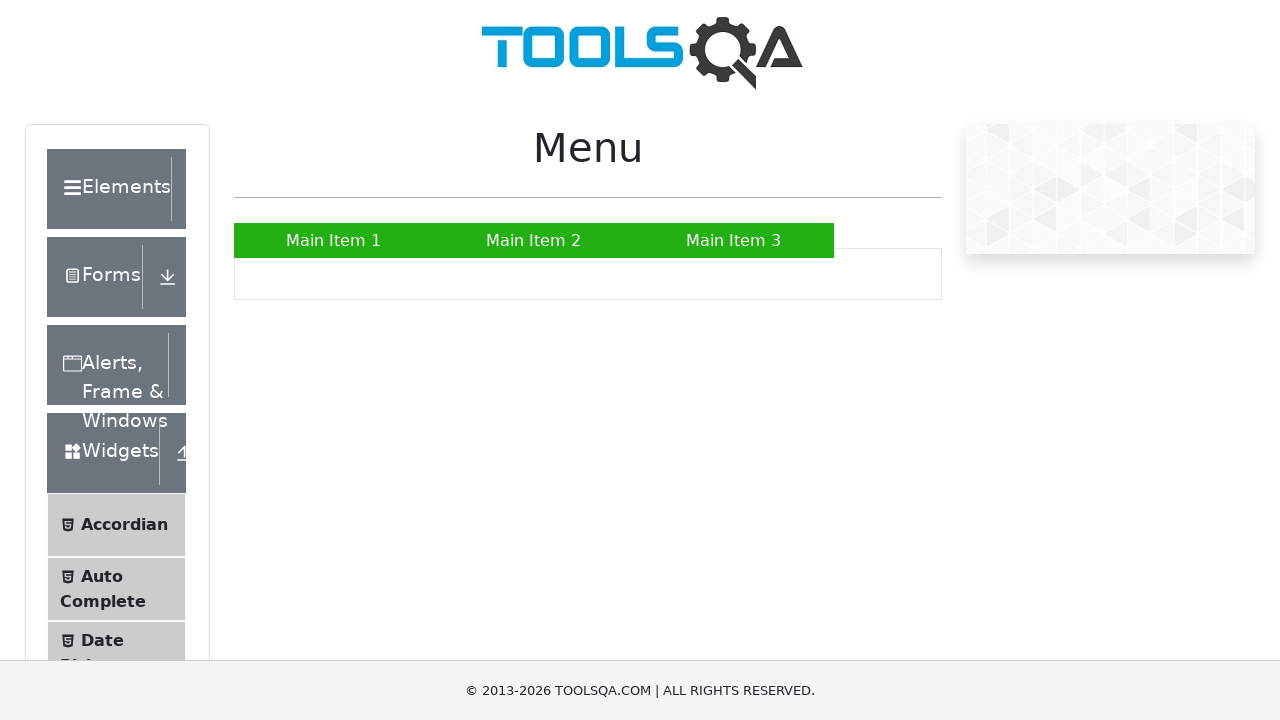

Located menu item 'Main Item 2'
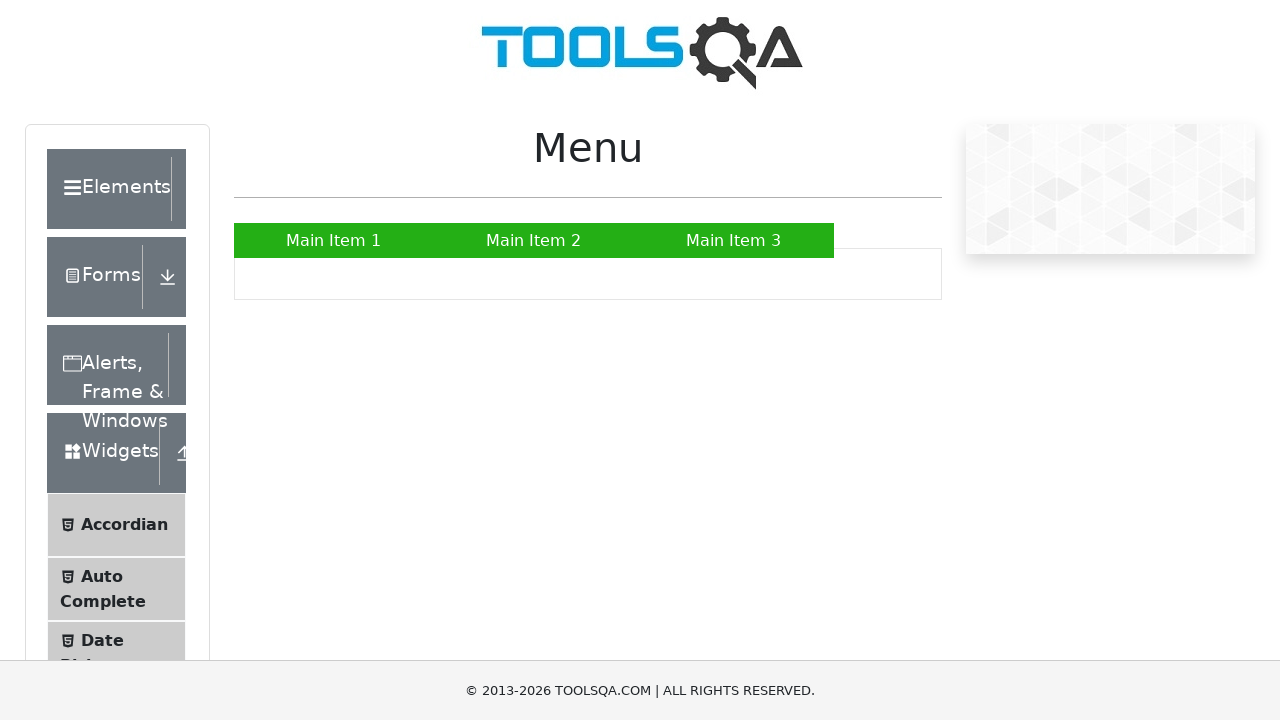

Hovered mouse over 'Main Item 2' menu item at (534, 240) on a:has-text('Main Item 2')
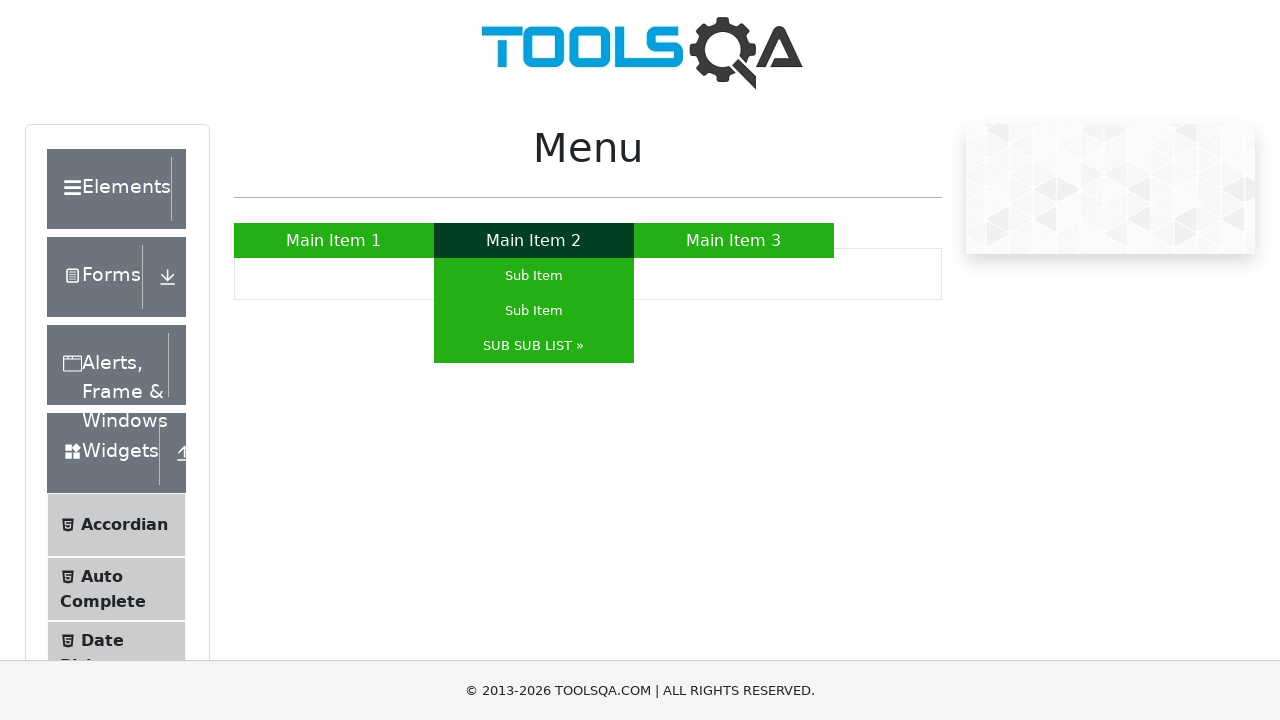

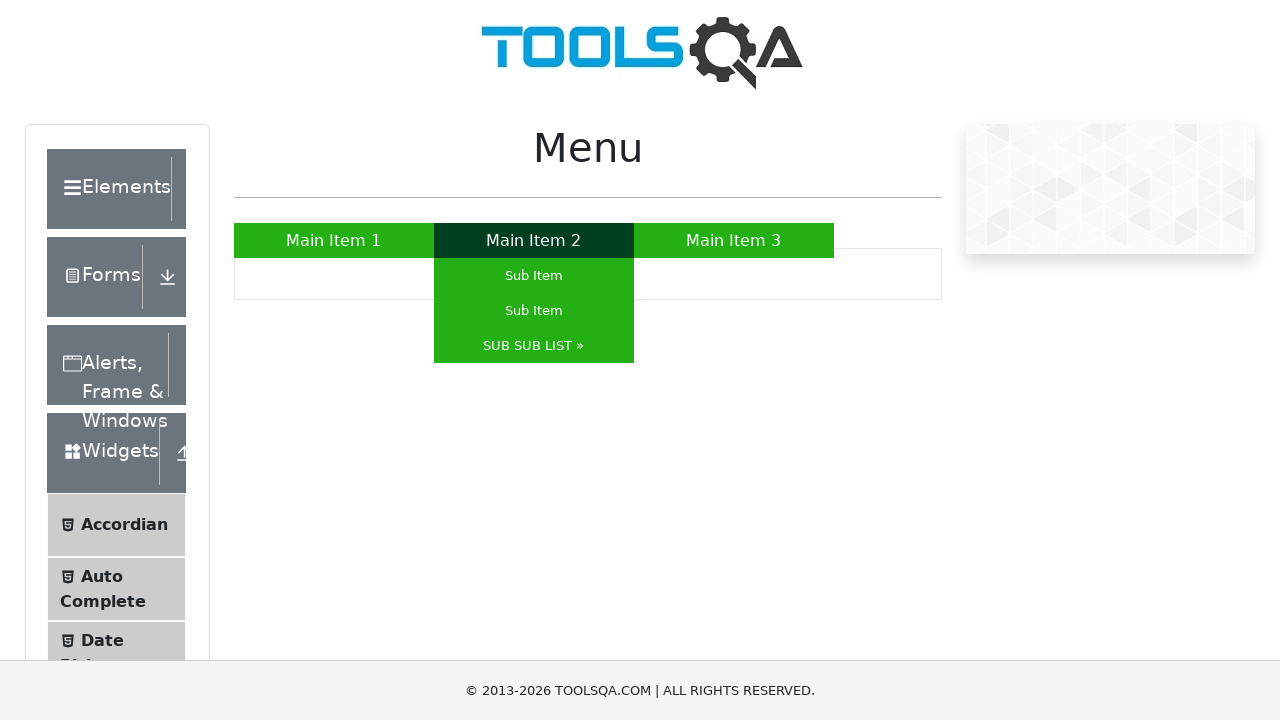